Tests accepting a JavaScript alert by clicking a button that triggers an alert, verifying the alert text, accepting it, and checking the result message.

Starting URL: https://automationfc.github.io/basic-form/index.html

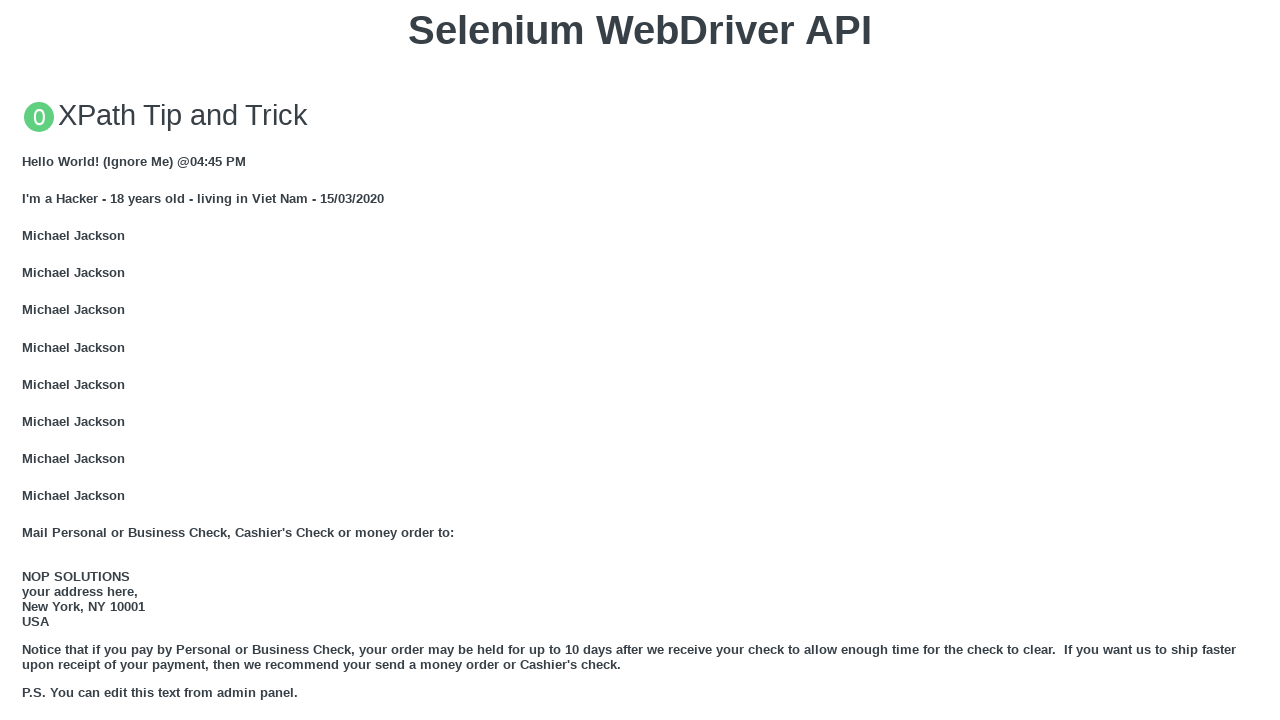

Navigated to automation test form page
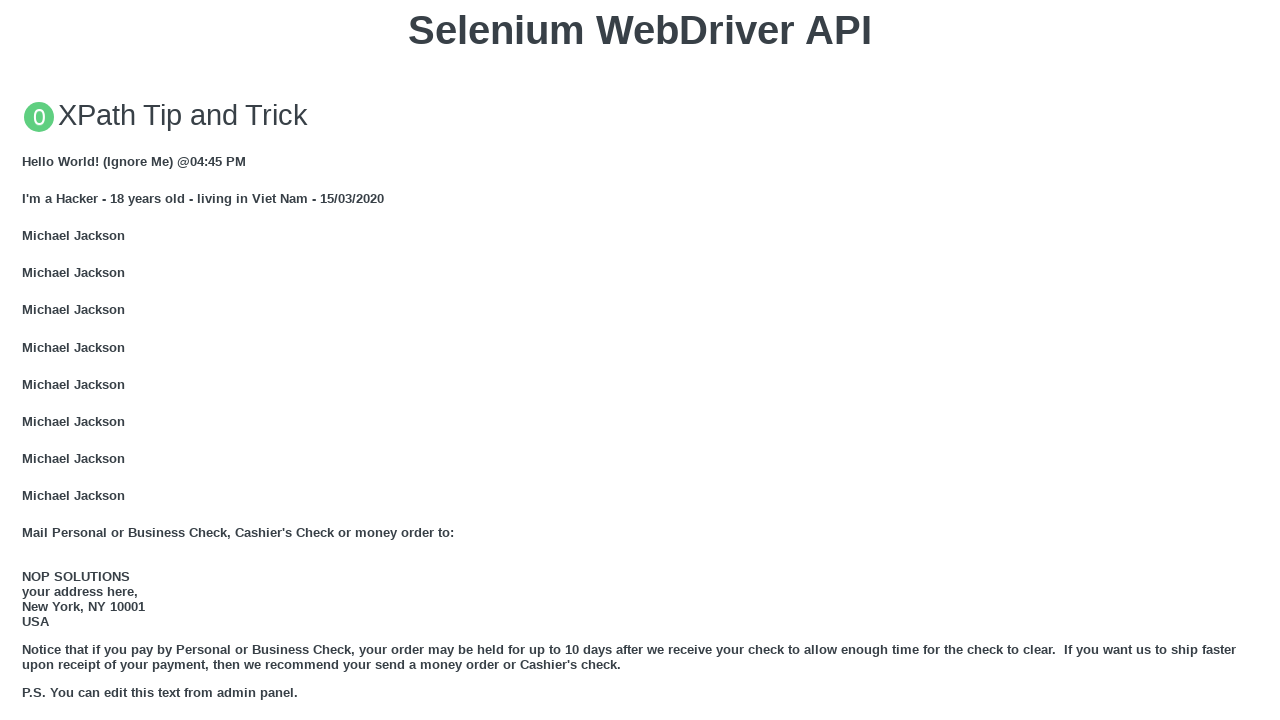

Clicked button to trigger JavaScript alert at (640, 360) on xpath=//button[text()='Click for JS Alert']
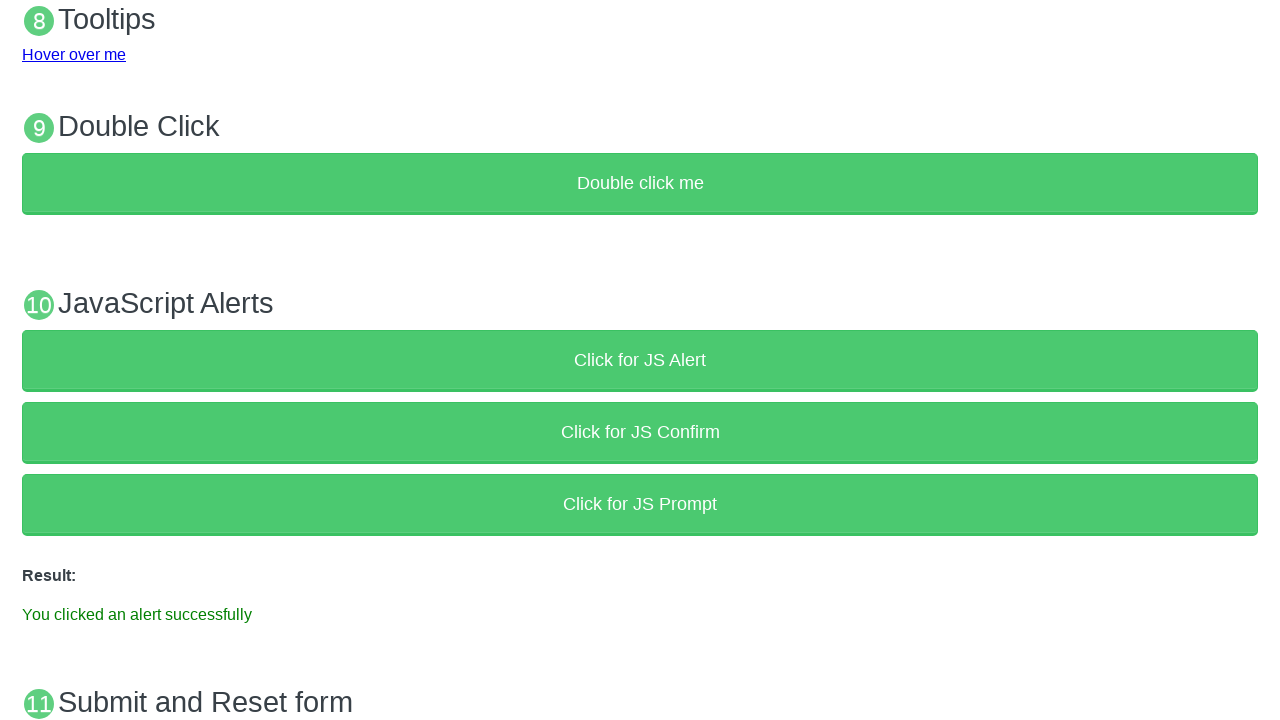

Set up dialog handler to accept alert
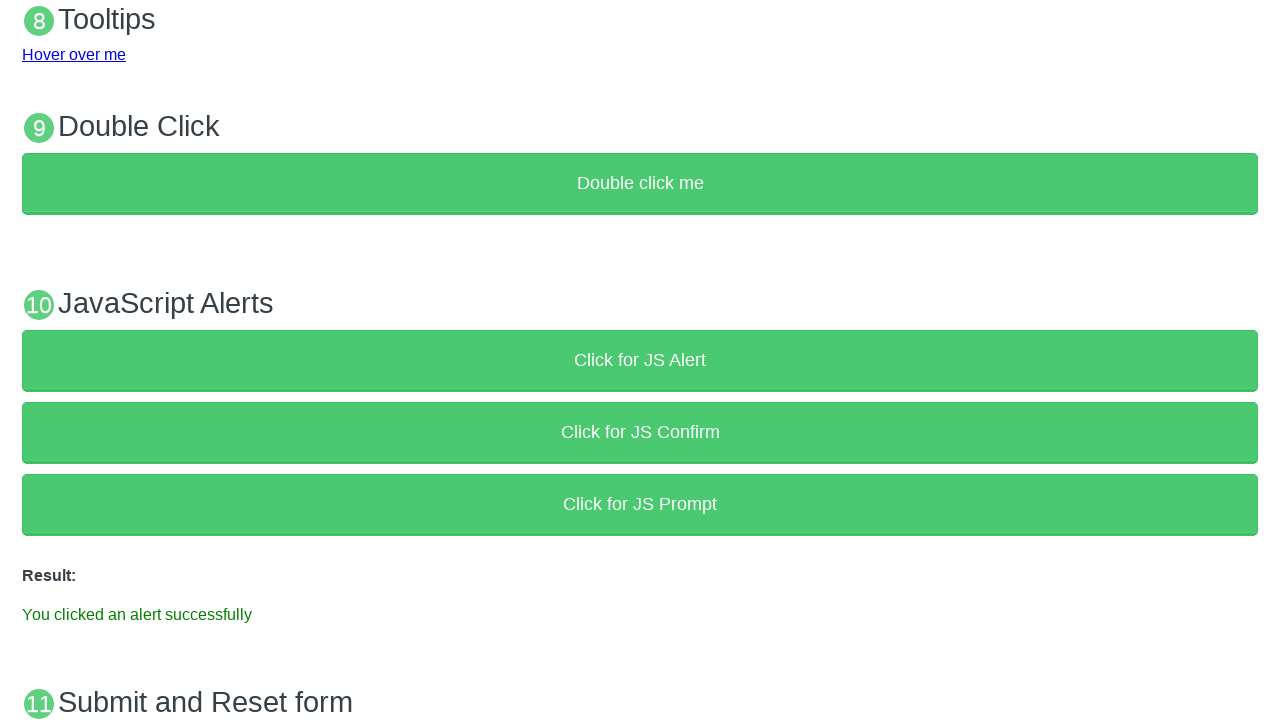

Result message appeared after accepting alert
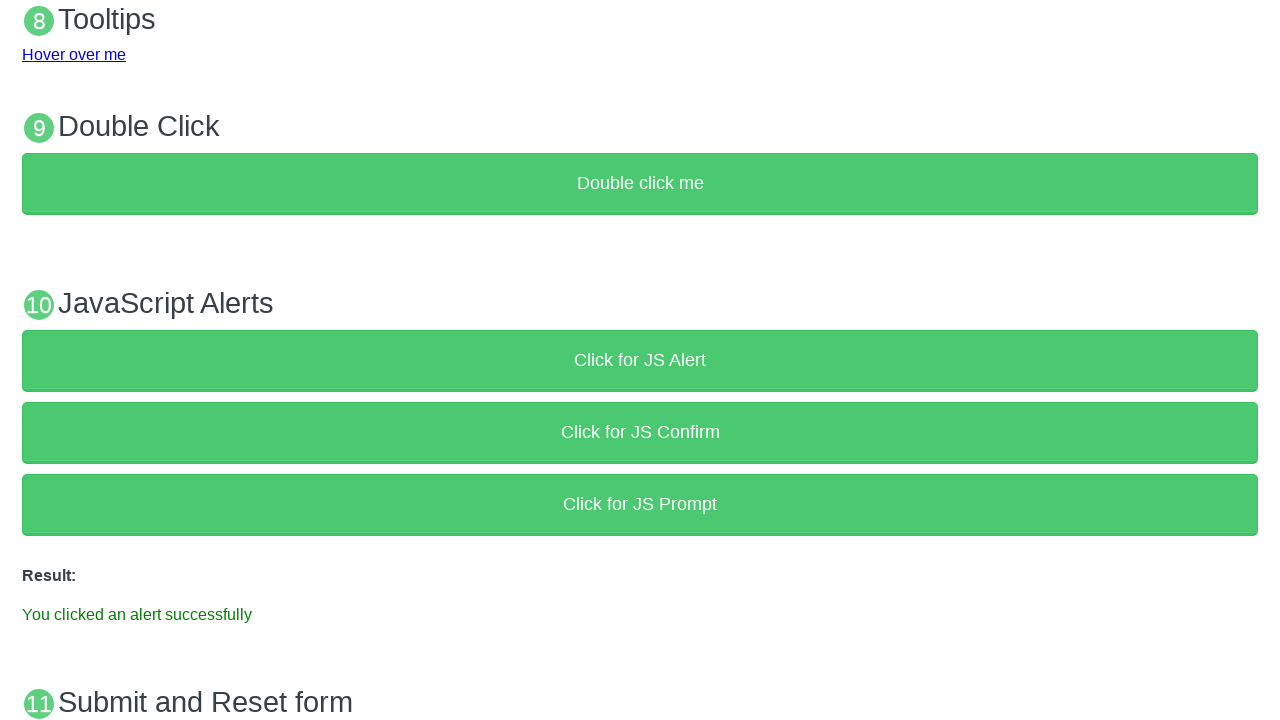

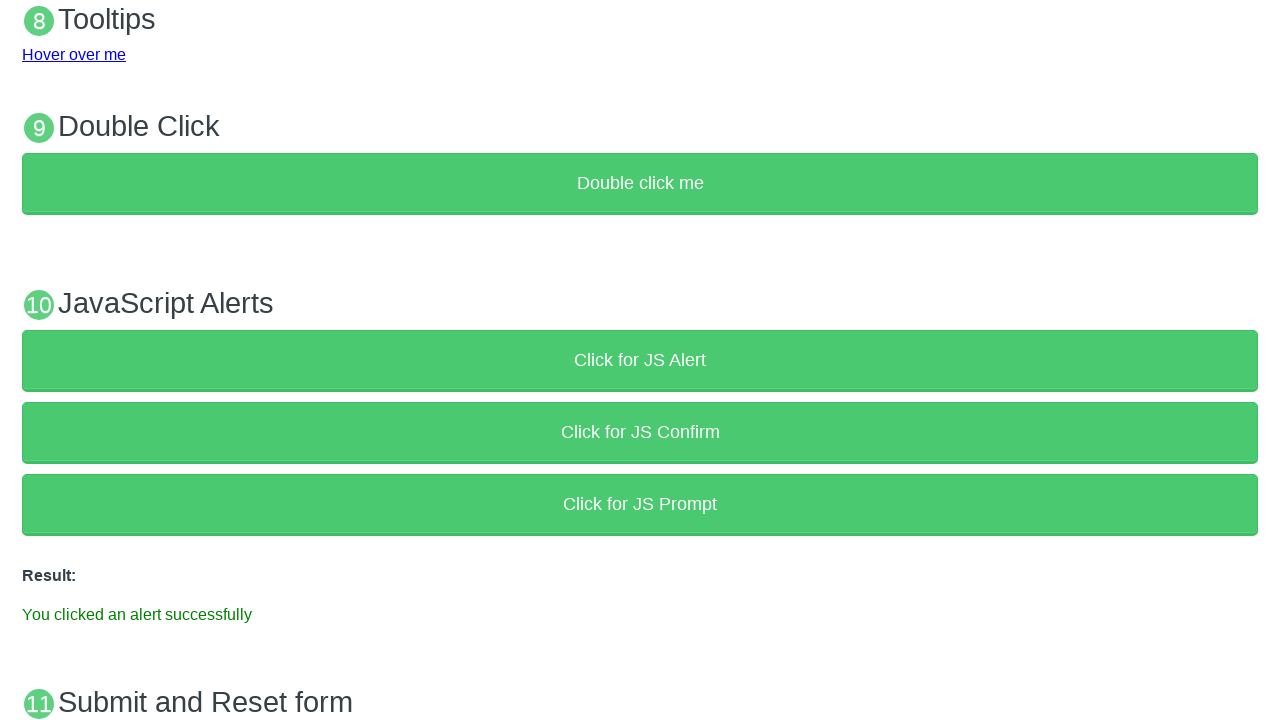